Tests the add elements functionality by clicking the "Add Element" button multiple times and verifying that the correct number of elements appear on the page.

Starting URL: https://the-internet.herokuapp.com/add_remove_elements/

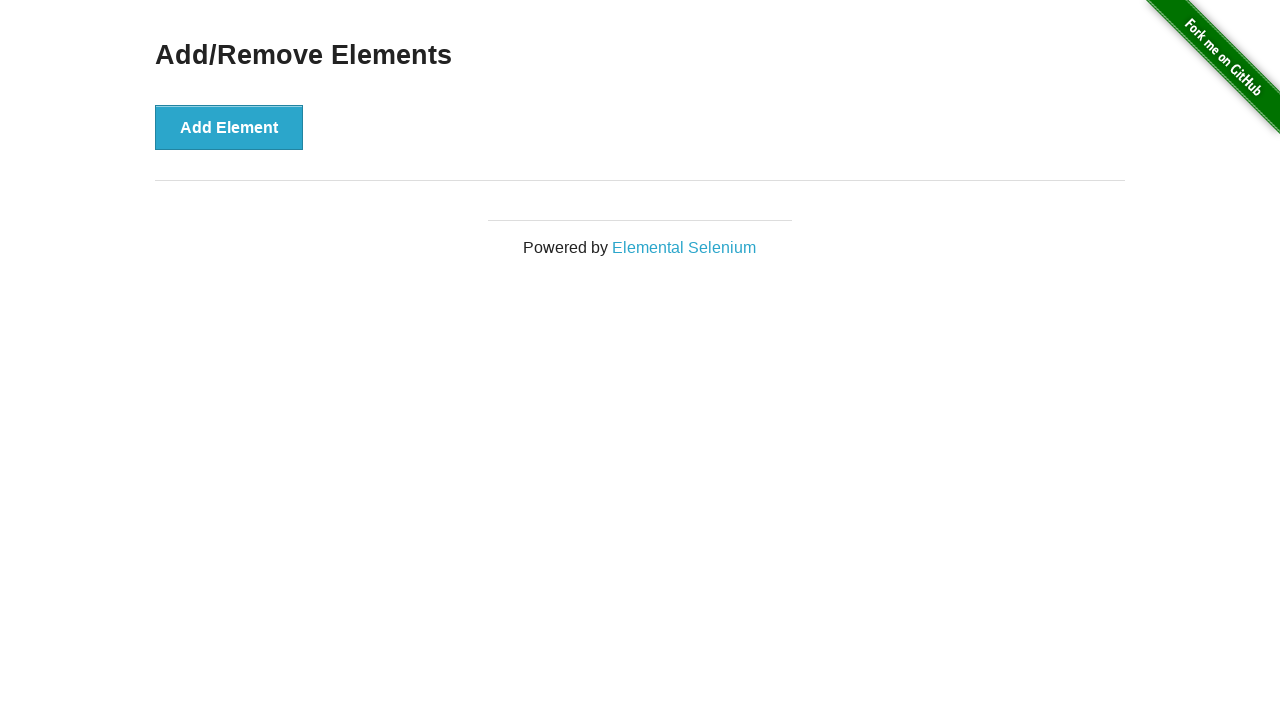

Clicked 'Add Element' button (iteration 1 of 15) at (229, 127) on xpath=//div[@class='example']//button
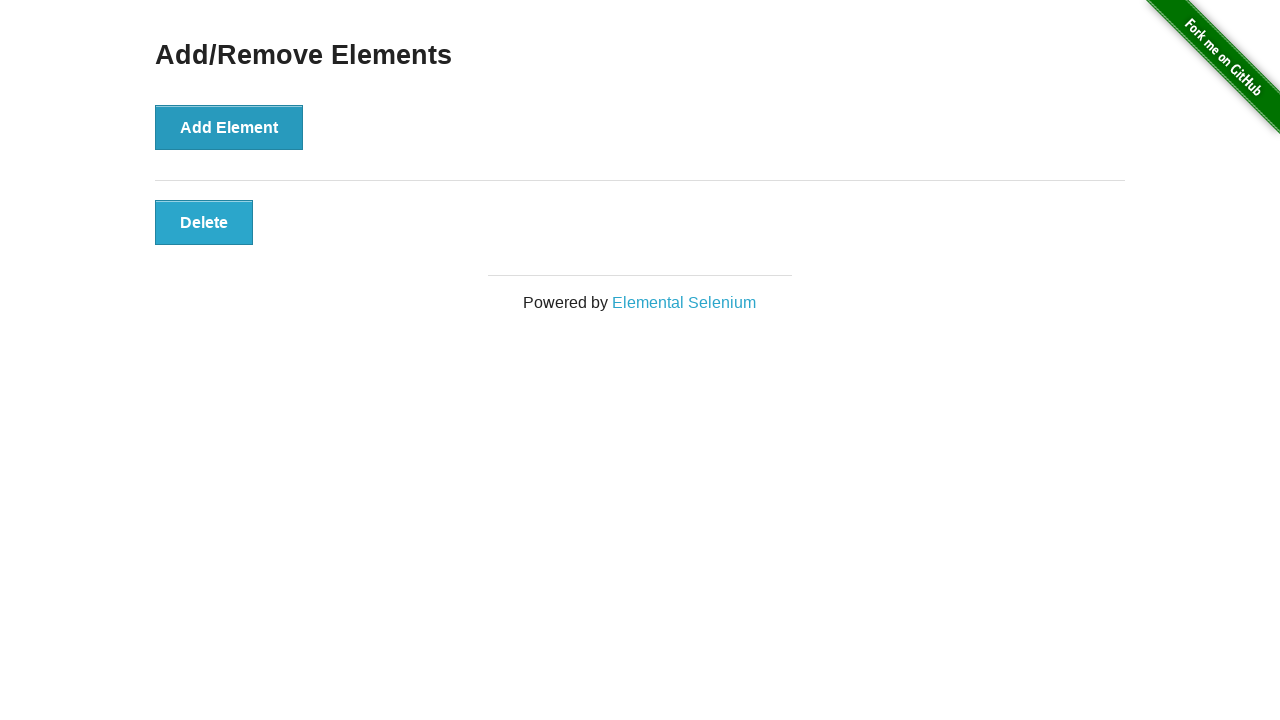

Clicked 'Add Element' button (iteration 2 of 15) at (229, 127) on xpath=//div[@class='example']//button
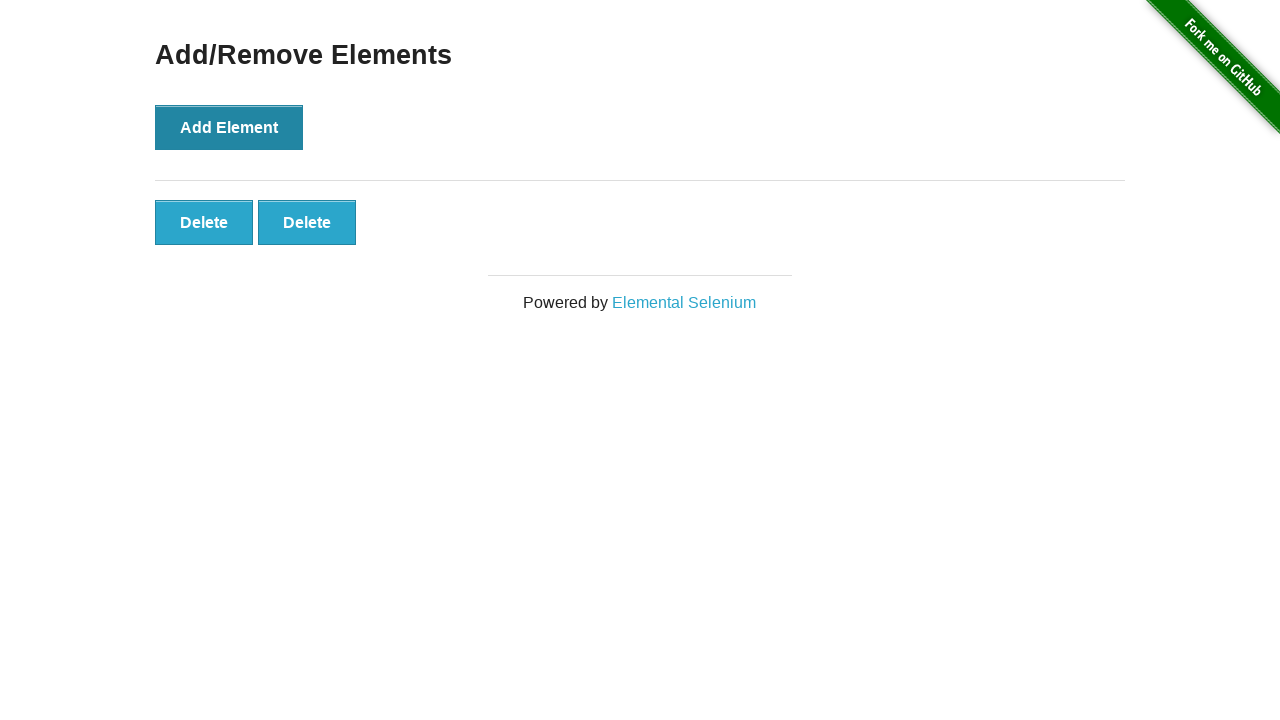

Clicked 'Add Element' button (iteration 3 of 15) at (229, 127) on xpath=//div[@class='example']//button
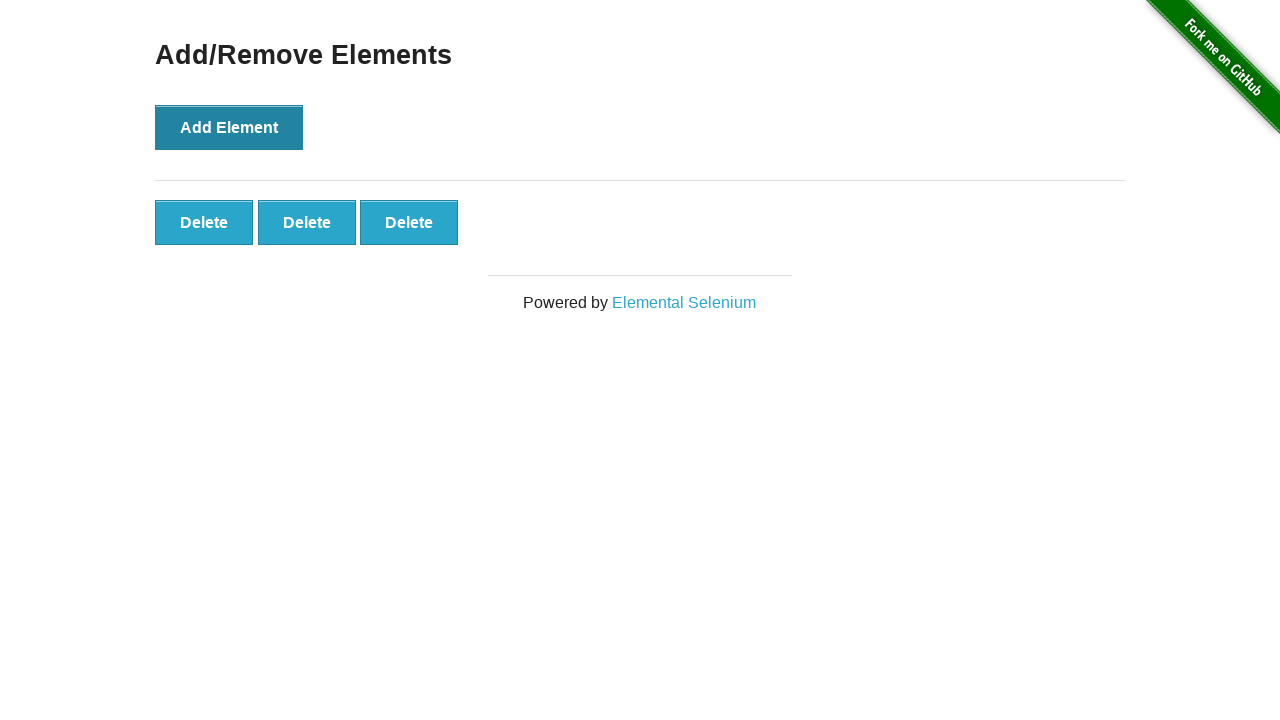

Clicked 'Add Element' button (iteration 4 of 15) at (229, 127) on xpath=//div[@class='example']//button
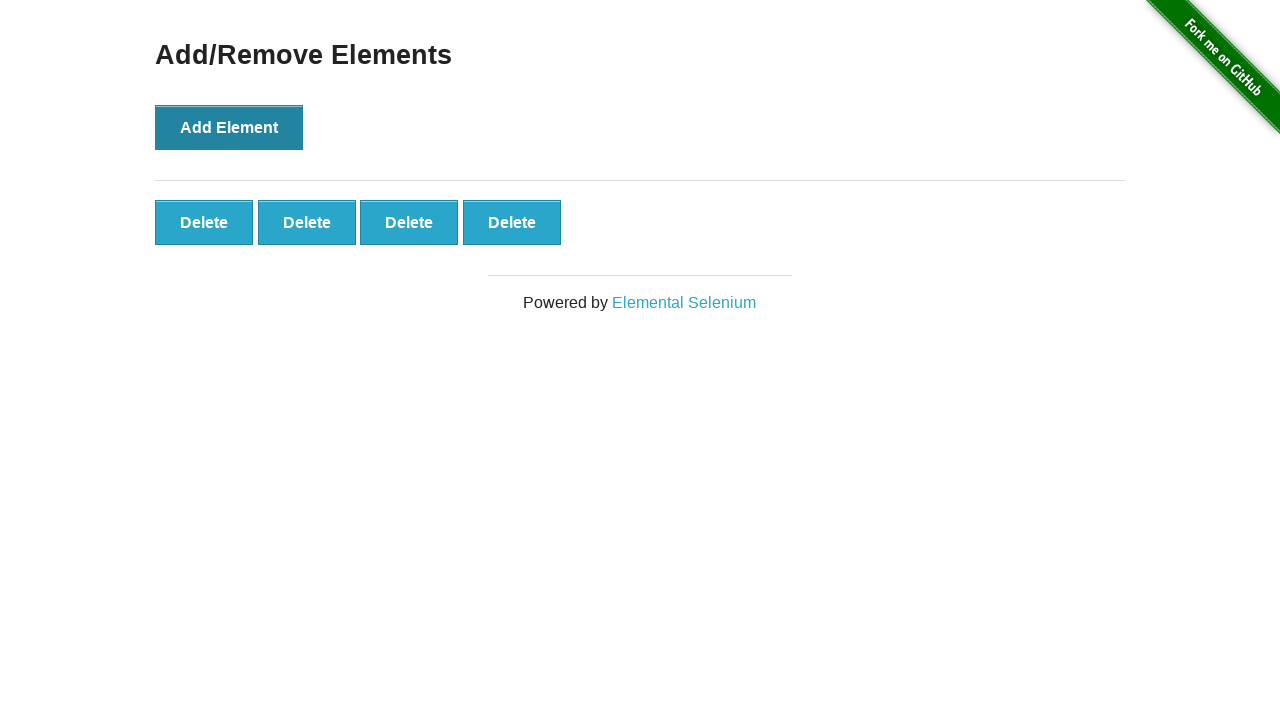

Clicked 'Add Element' button (iteration 5 of 15) at (229, 127) on xpath=//div[@class='example']//button
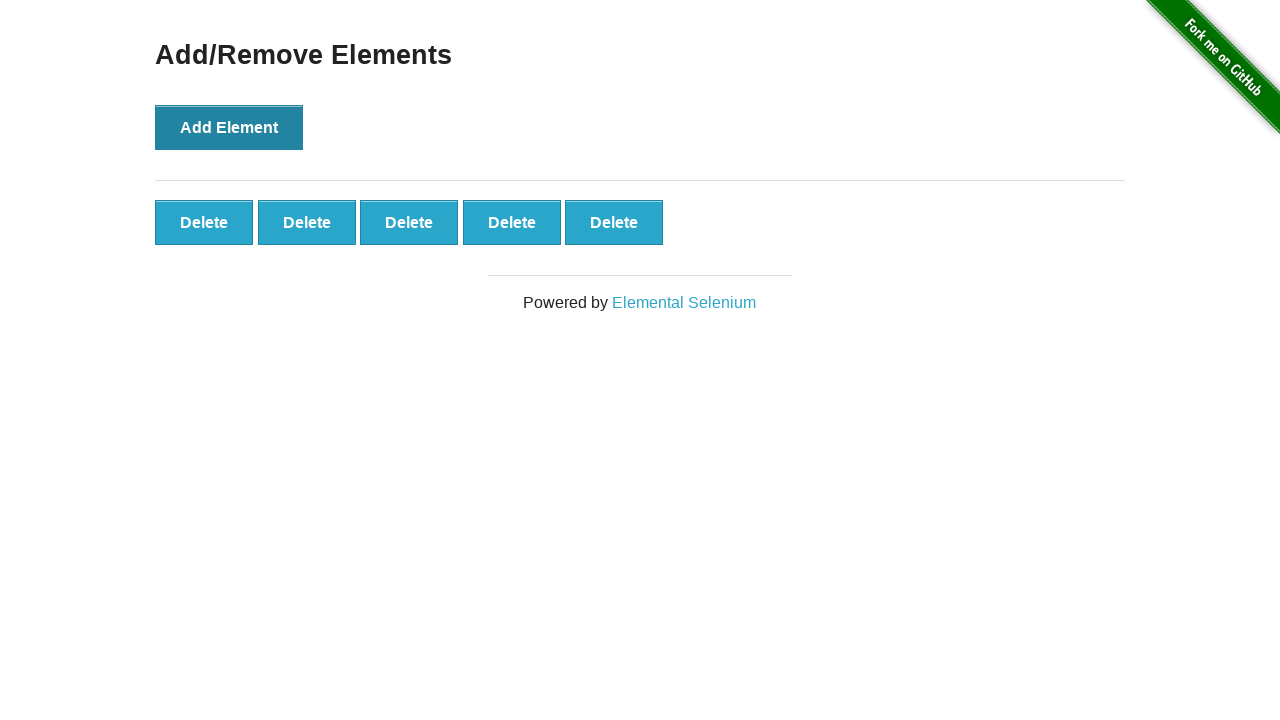

Clicked 'Add Element' button (iteration 6 of 15) at (229, 127) on xpath=//div[@class='example']//button
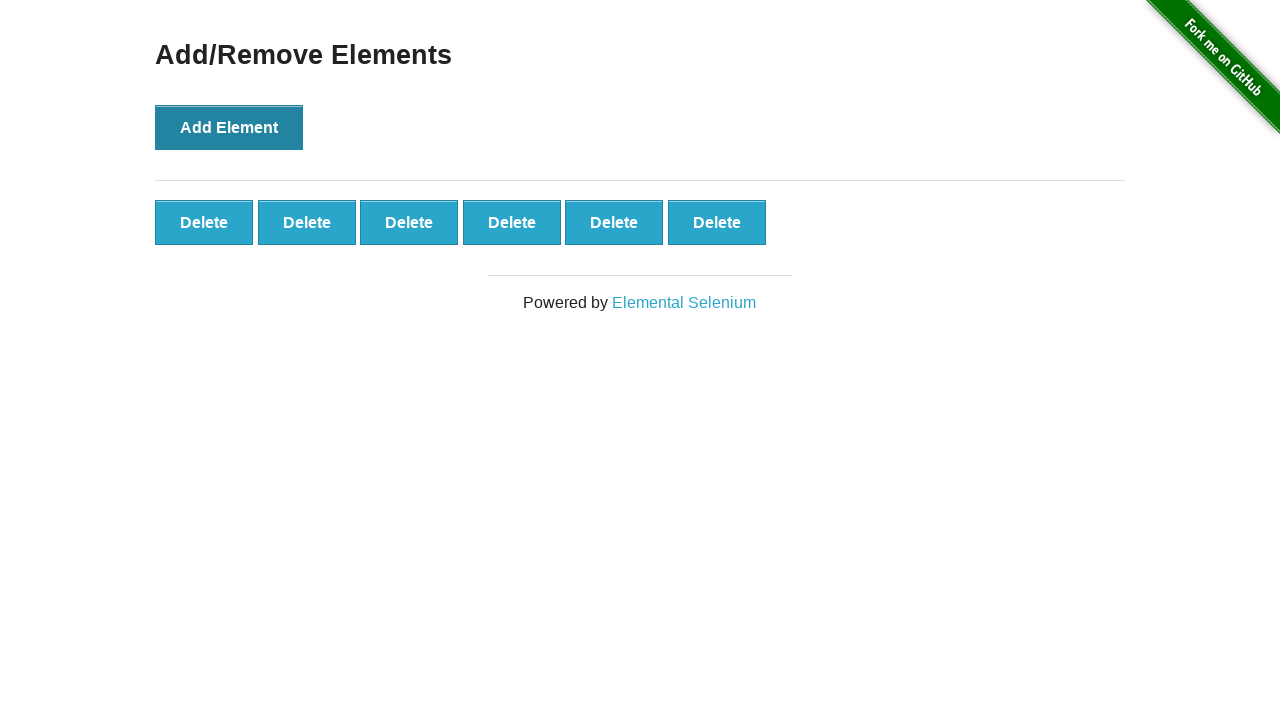

Clicked 'Add Element' button (iteration 7 of 15) at (229, 127) on xpath=//div[@class='example']//button
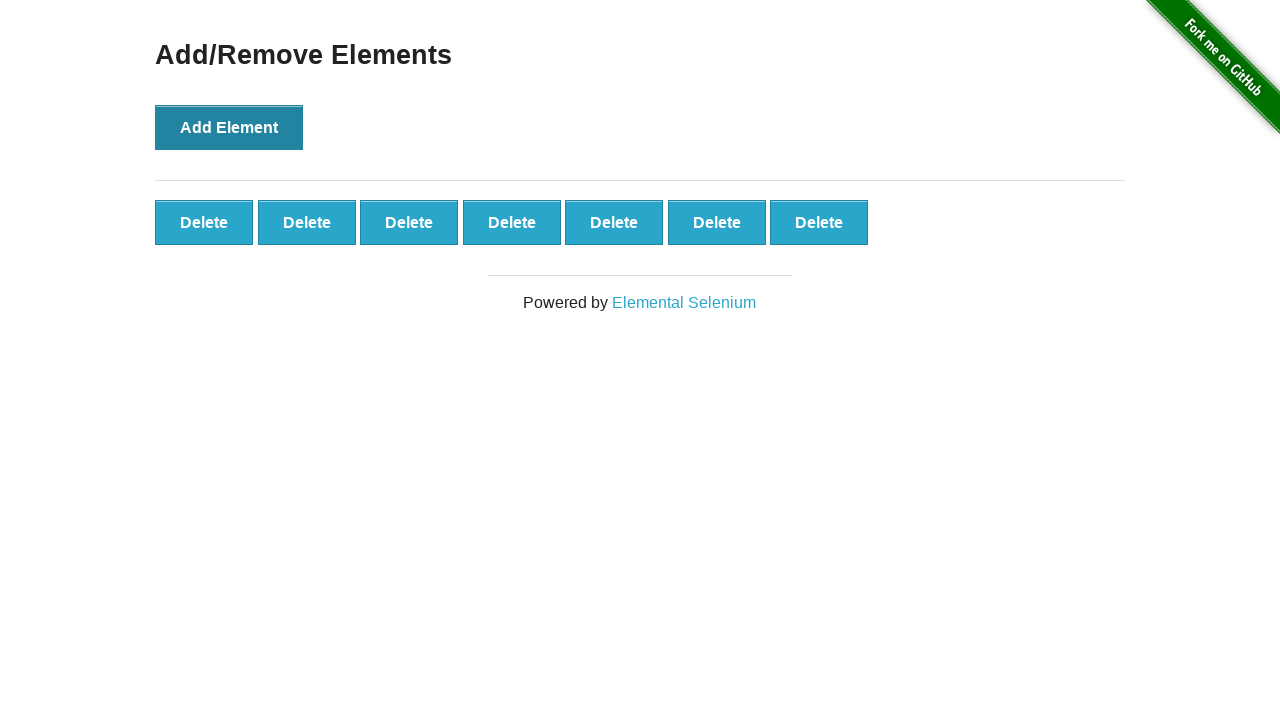

Clicked 'Add Element' button (iteration 8 of 15) at (229, 127) on xpath=//div[@class='example']//button
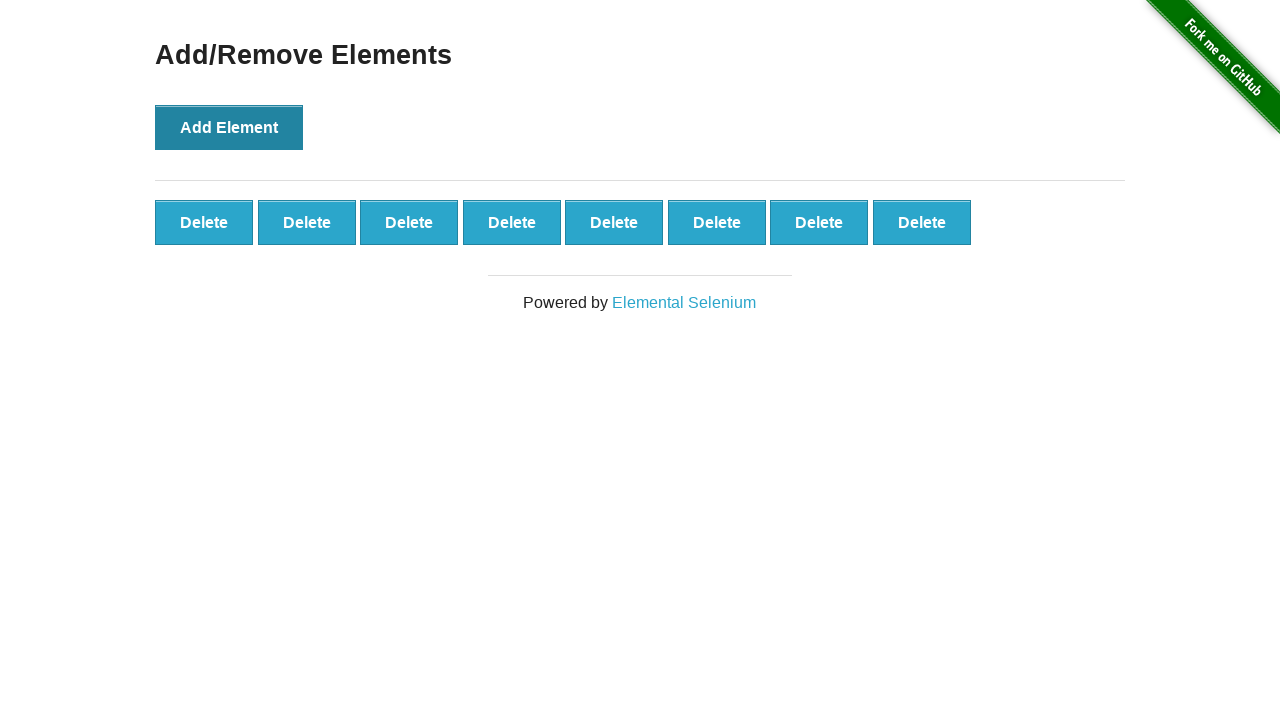

Clicked 'Add Element' button (iteration 9 of 15) at (229, 127) on xpath=//div[@class='example']//button
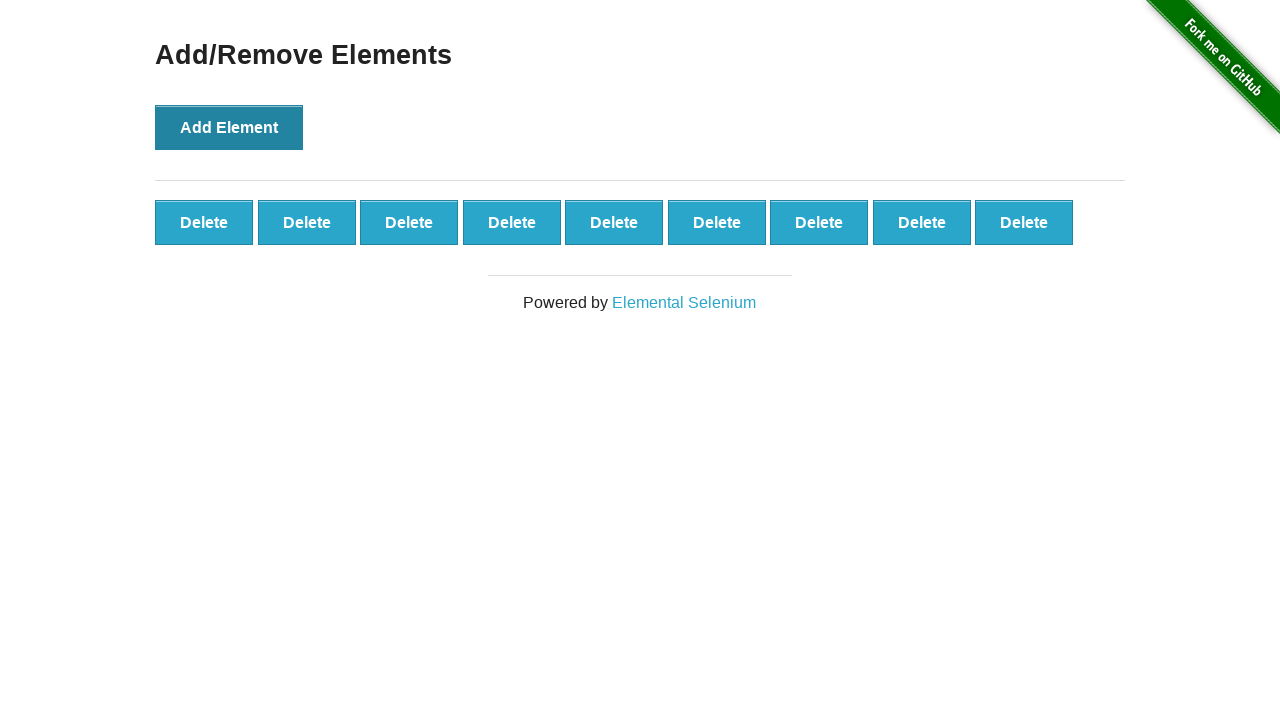

Clicked 'Add Element' button (iteration 10 of 15) at (229, 127) on xpath=//div[@class='example']//button
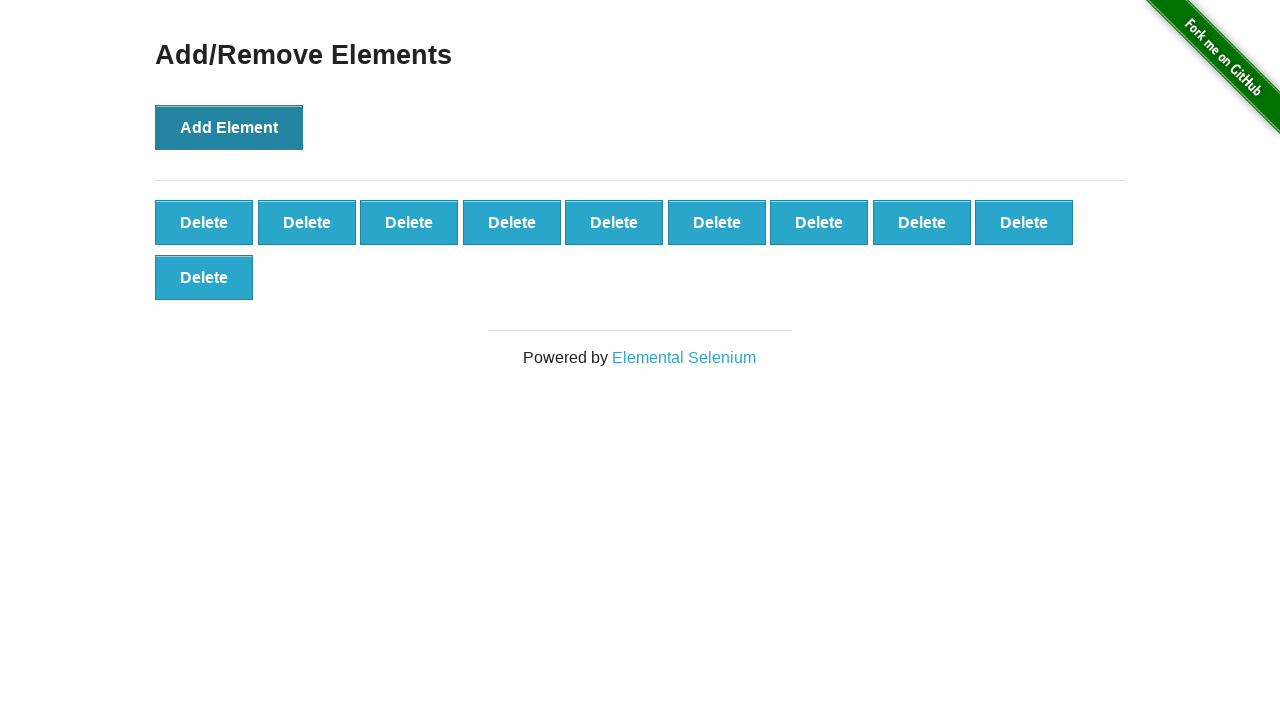

Clicked 'Add Element' button (iteration 11 of 15) at (229, 127) on xpath=//div[@class='example']//button
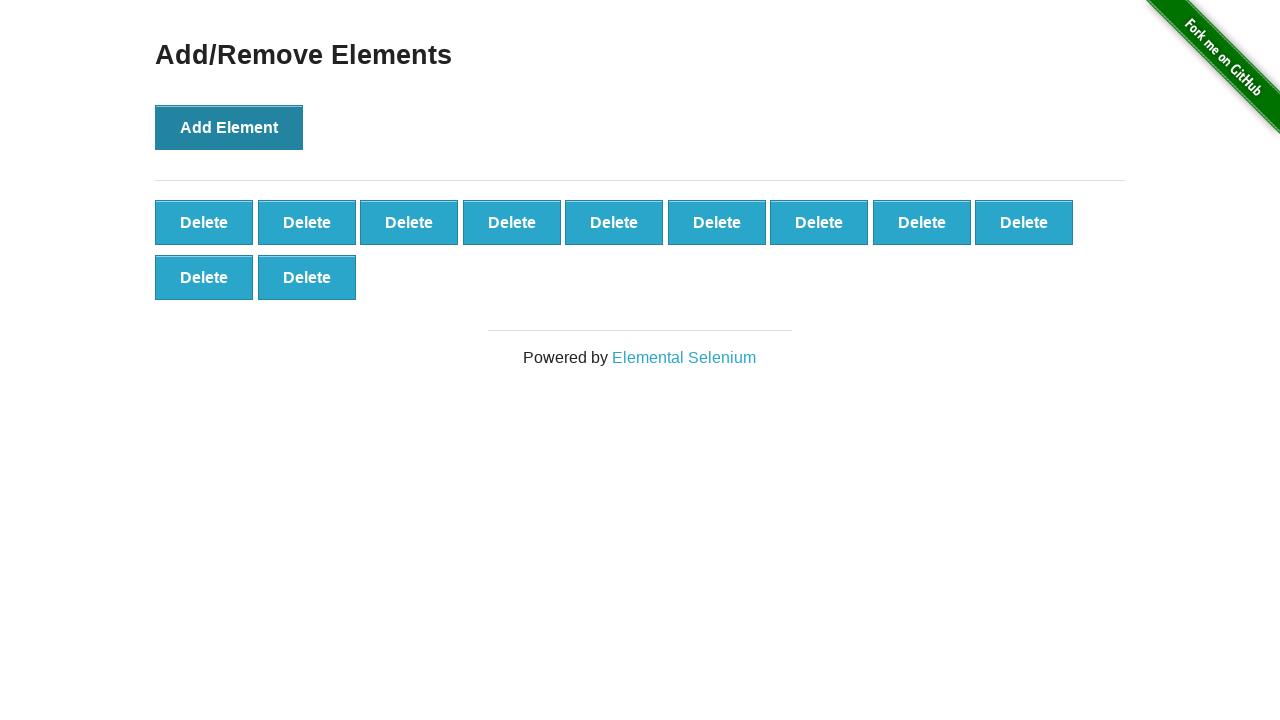

Clicked 'Add Element' button (iteration 12 of 15) at (229, 127) on xpath=//div[@class='example']//button
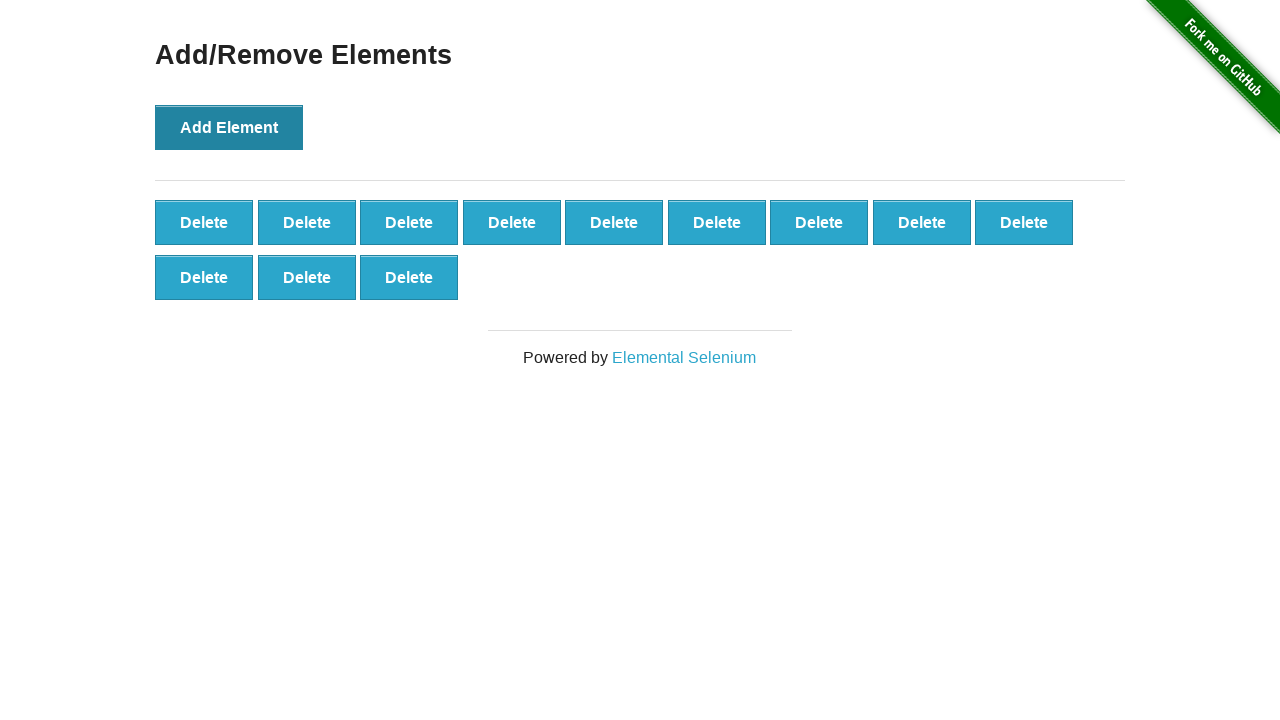

Clicked 'Add Element' button (iteration 13 of 15) at (229, 127) on xpath=//div[@class='example']//button
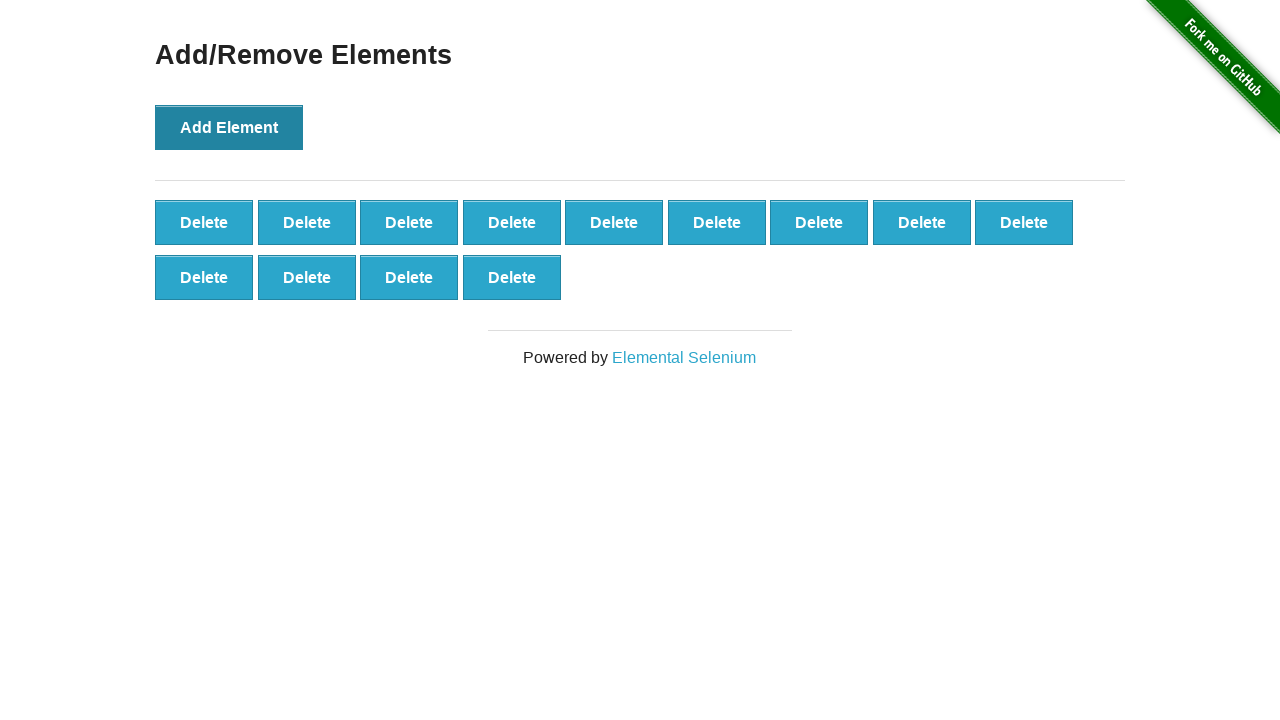

Clicked 'Add Element' button (iteration 14 of 15) at (229, 127) on xpath=//div[@class='example']//button
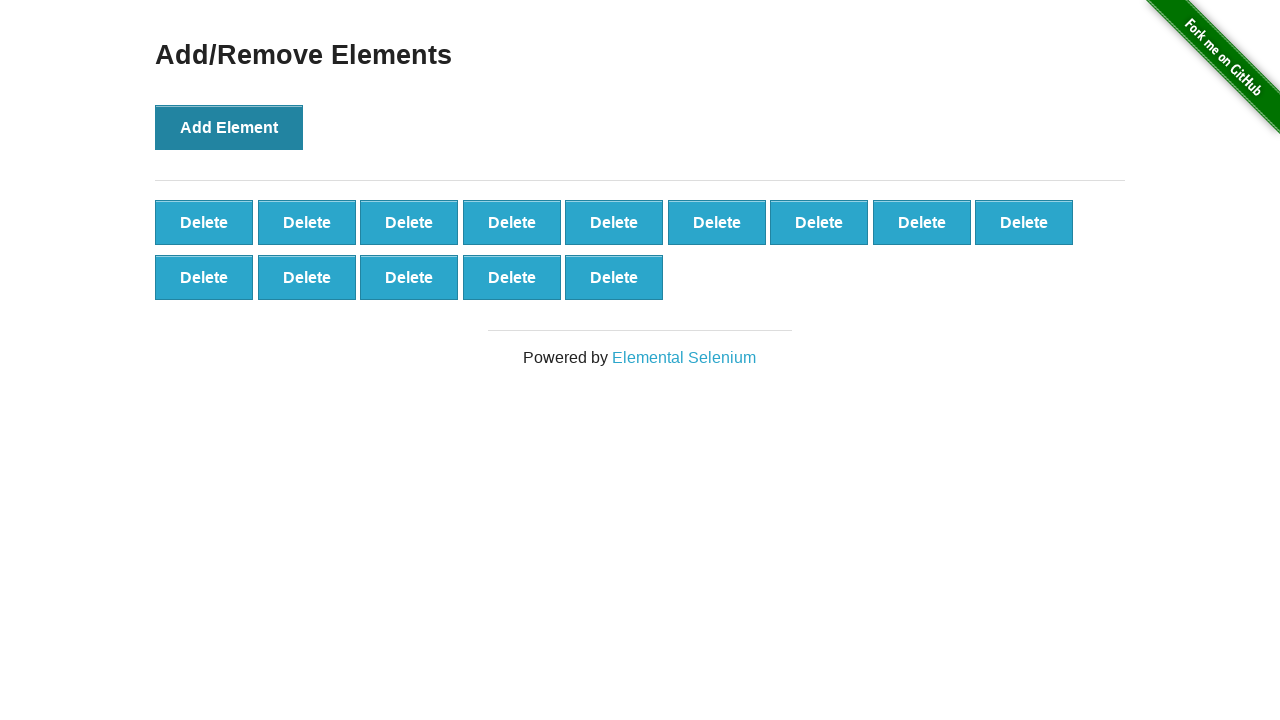

Clicked 'Add Element' button (iteration 15 of 15) at (229, 127) on xpath=//div[@class='example']//button
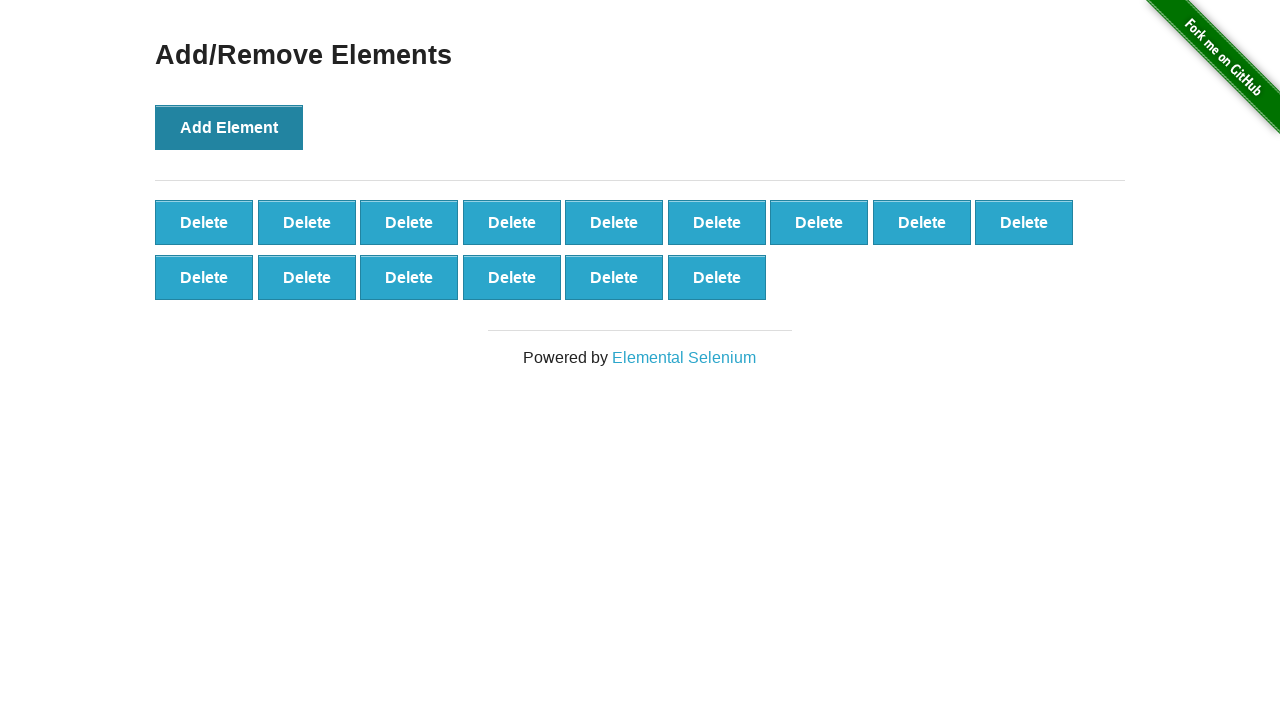

Located all manually added elements on the page
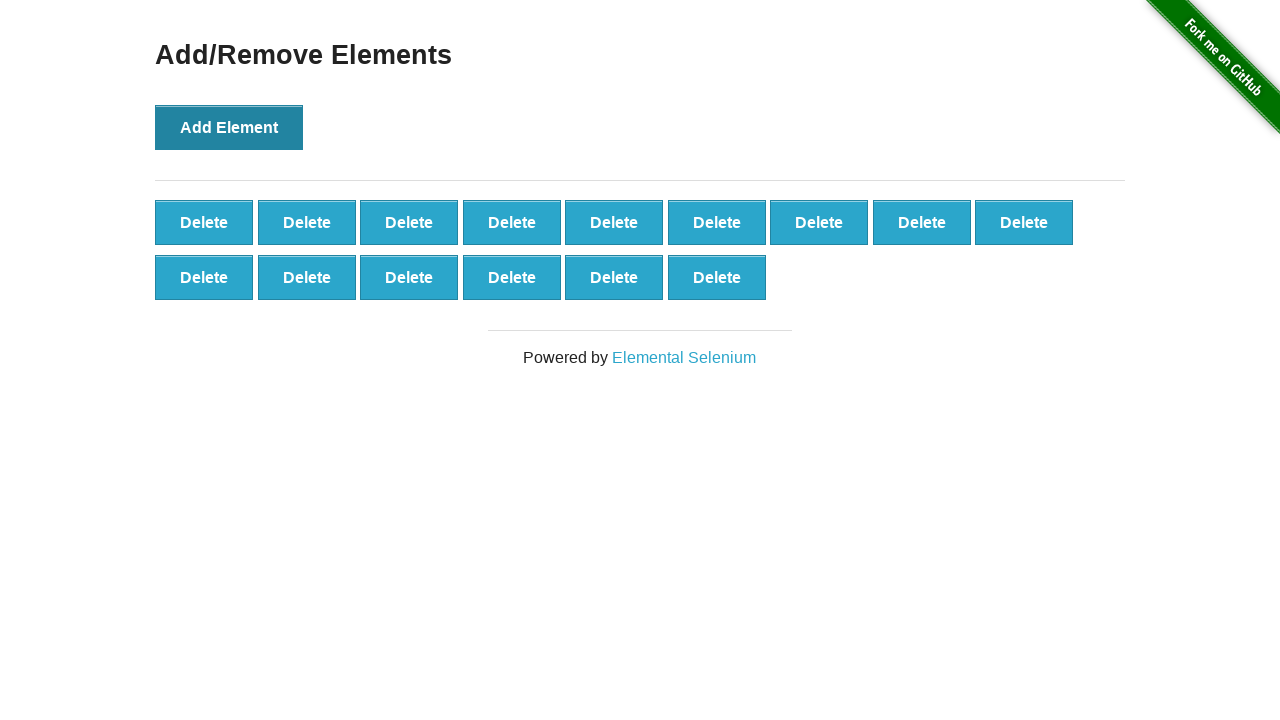

Verified that 15 elements were successfully added
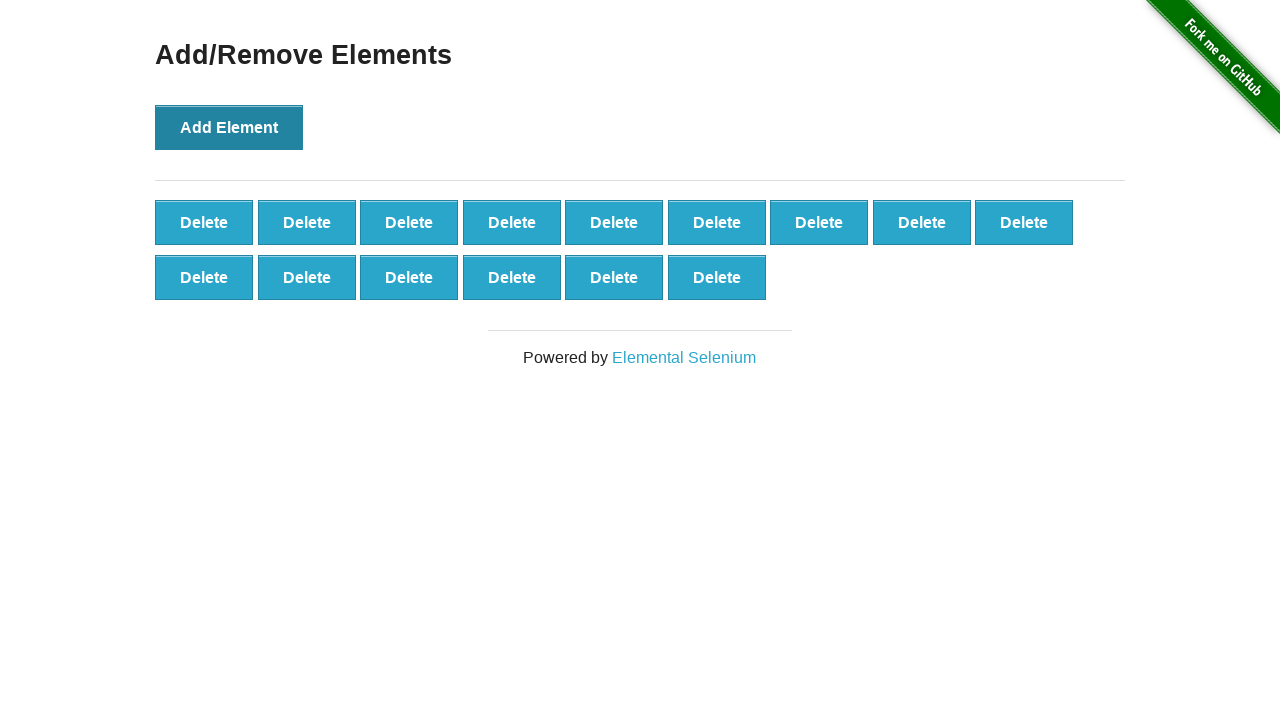

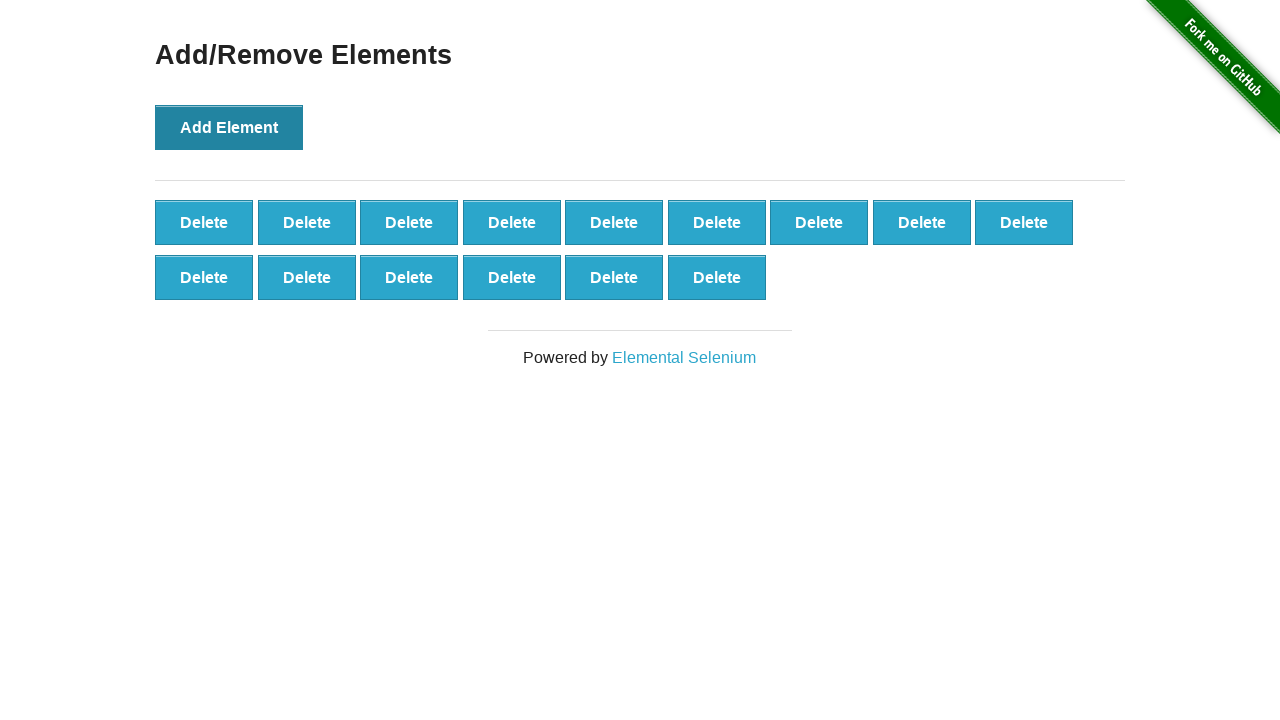